Tests navigation to the inputs page and clicking on the number input field on the Heroku test application

Starting URL: https://the-internet.herokuapp.com

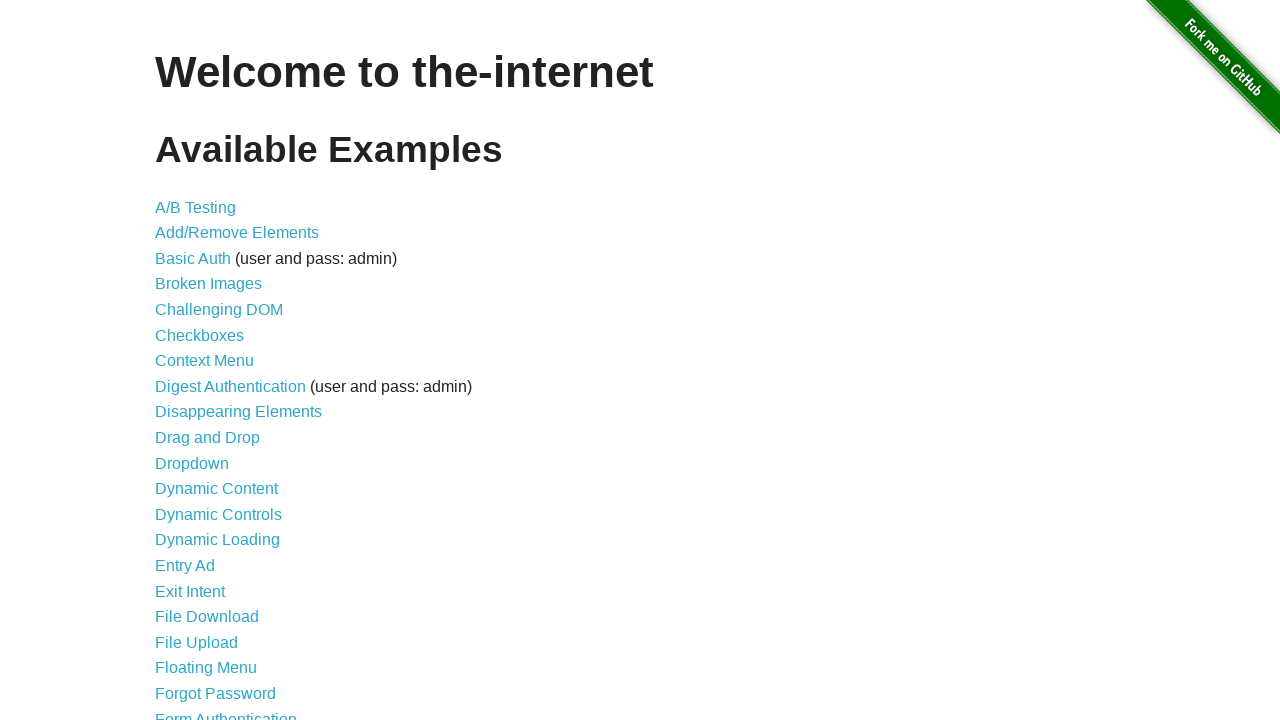

Clicked on the inputs link to navigate to inputs page at (176, 361) on a[href='/inputs']
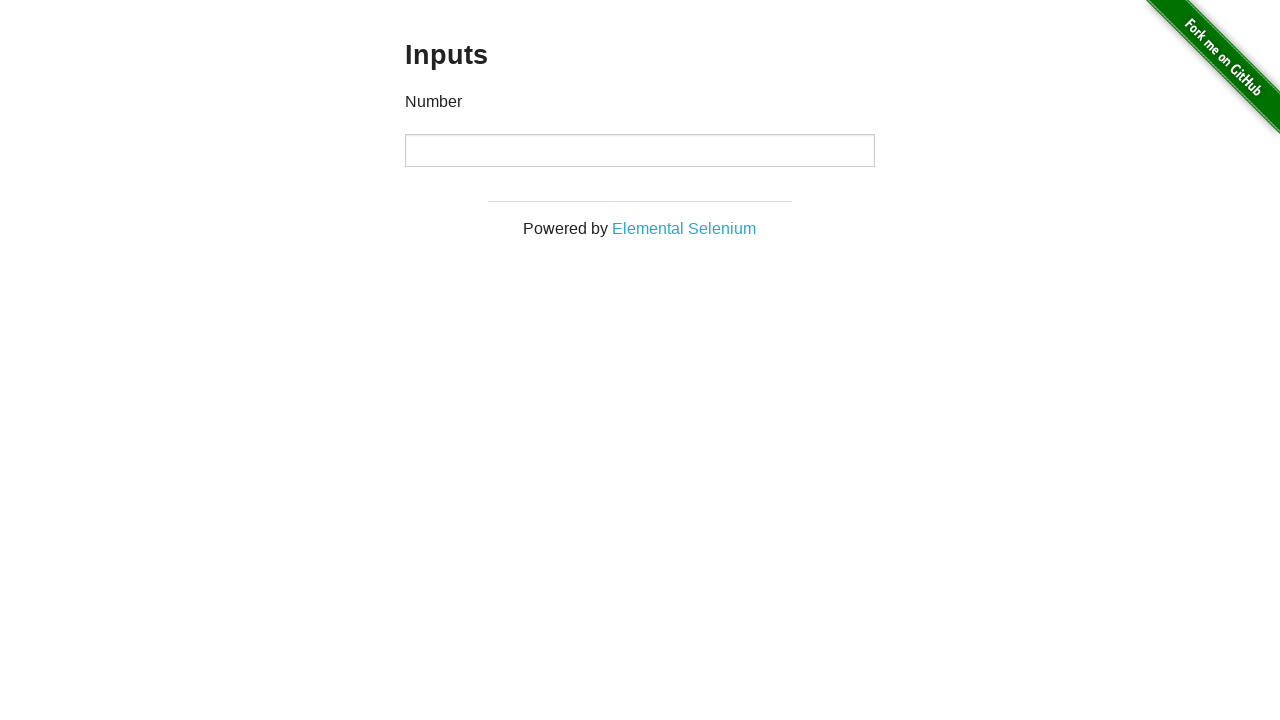

Clicked on the number input field at (640, 150) on input[type='number']
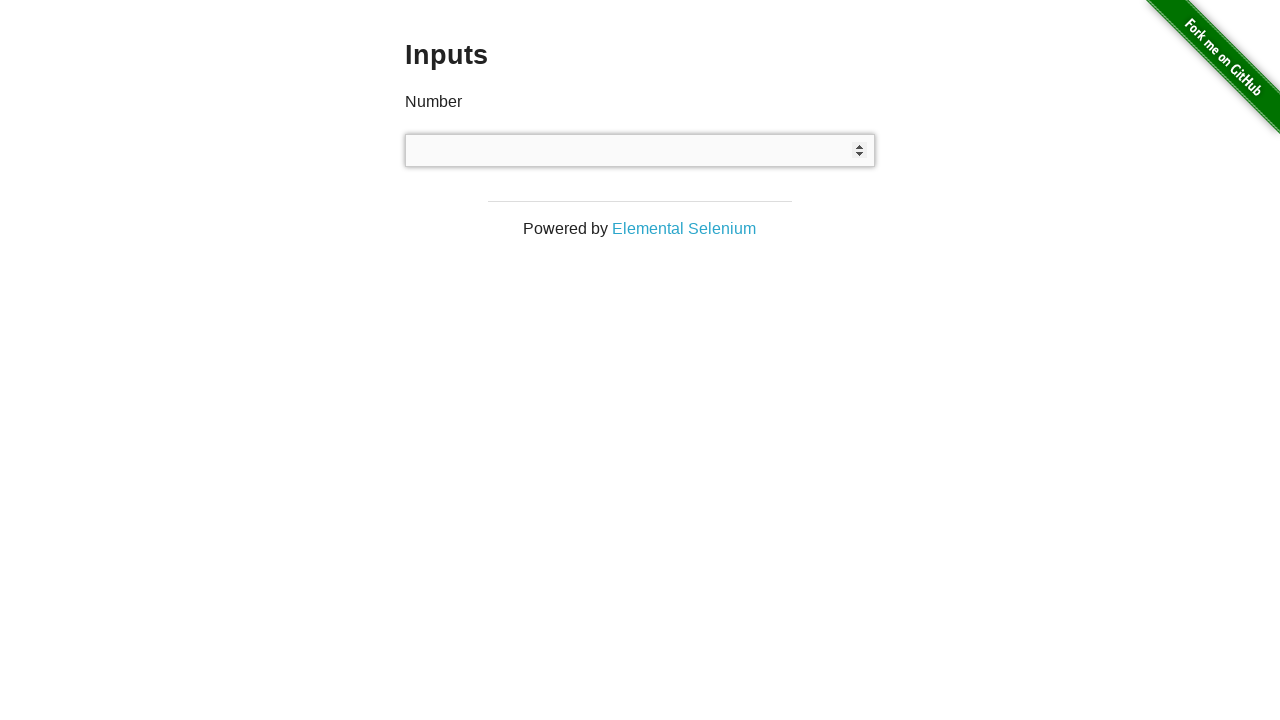

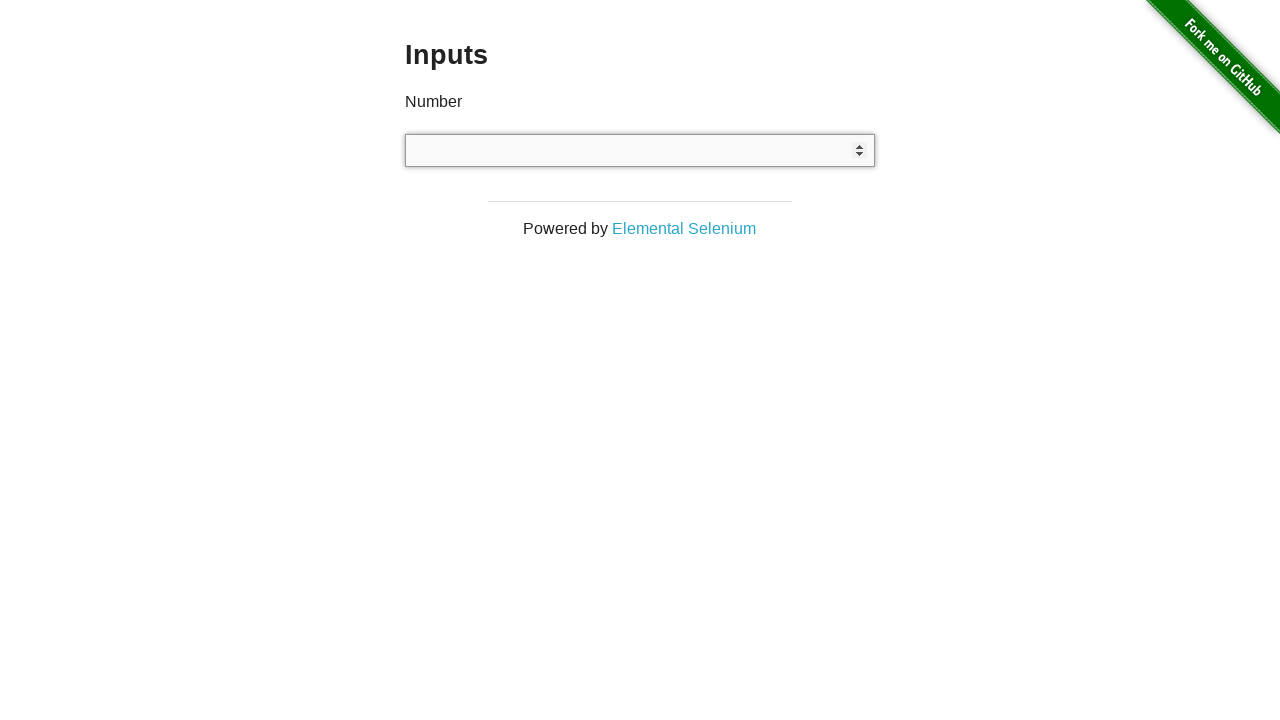